Tests textarea input functionality by entering text into a textarea field and verifying the input was accepted

Starting URL: https://www.selenium.dev/selenium/web/web-form.html

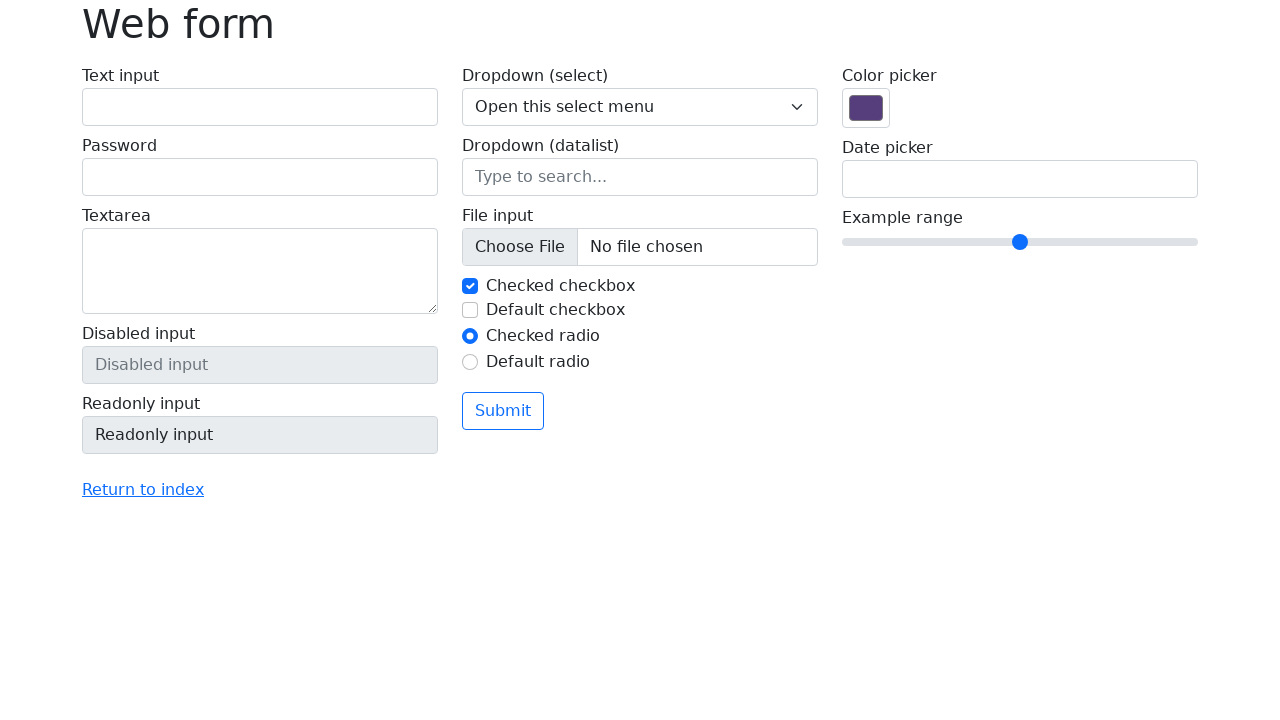

Filled textarea field with test text 'Ciao sto provando a fare alcuni Test' on textarea[name='my-textarea']
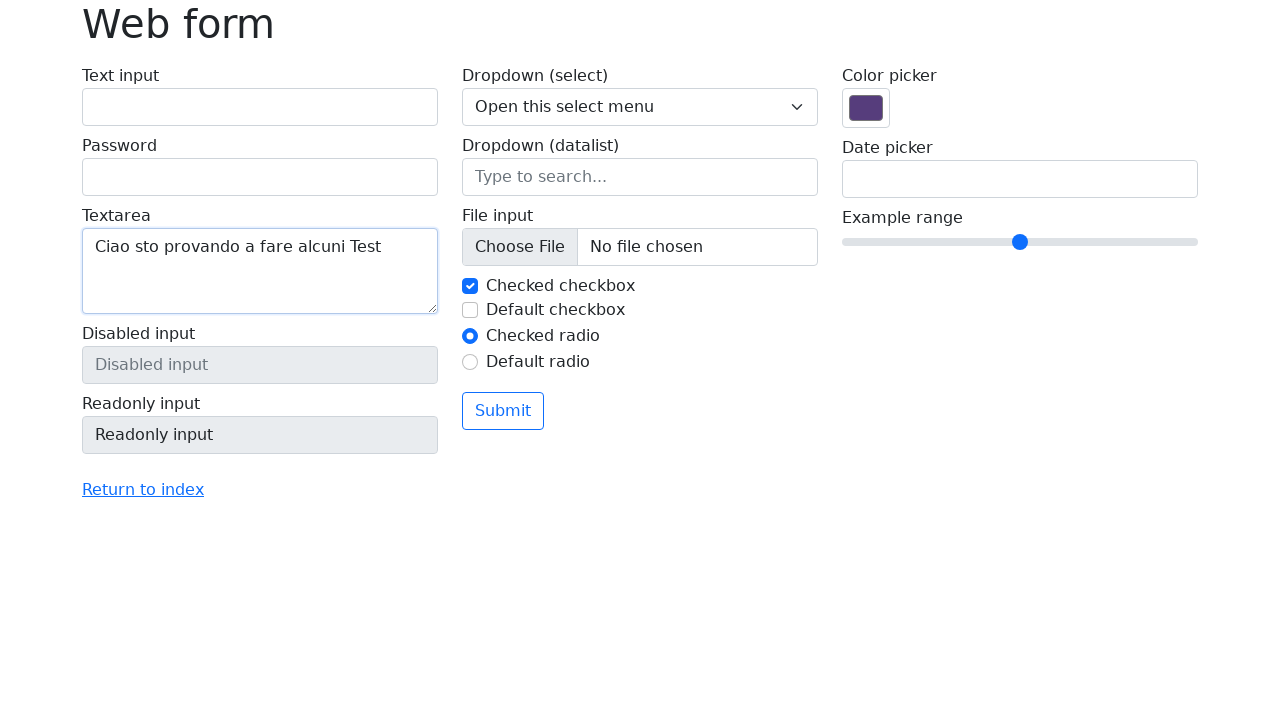

Retrieved textarea input value
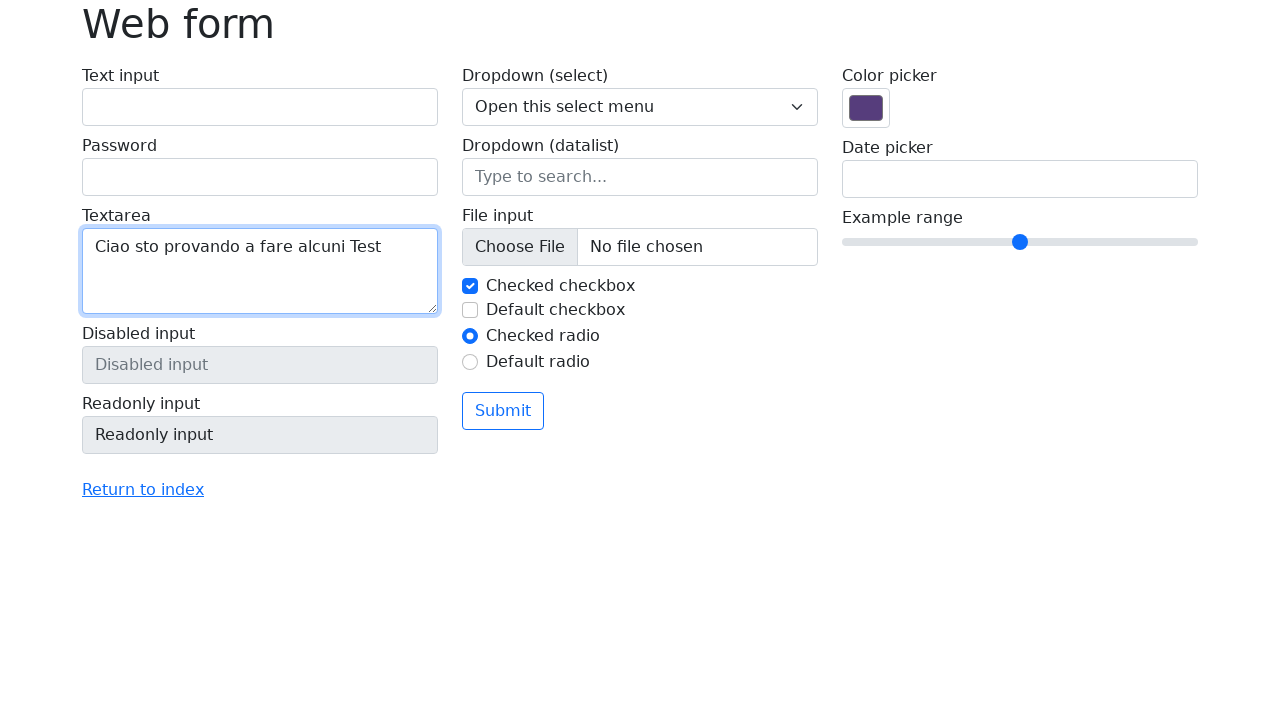

Verified textarea contains expected text
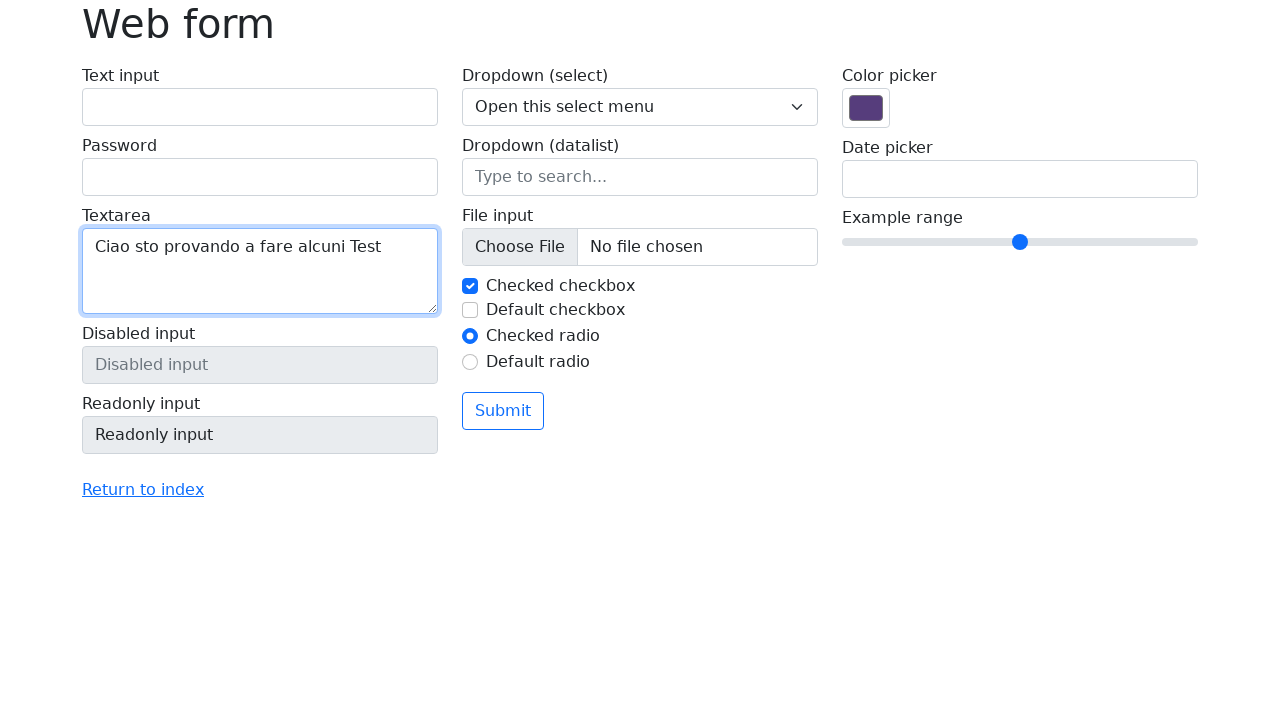

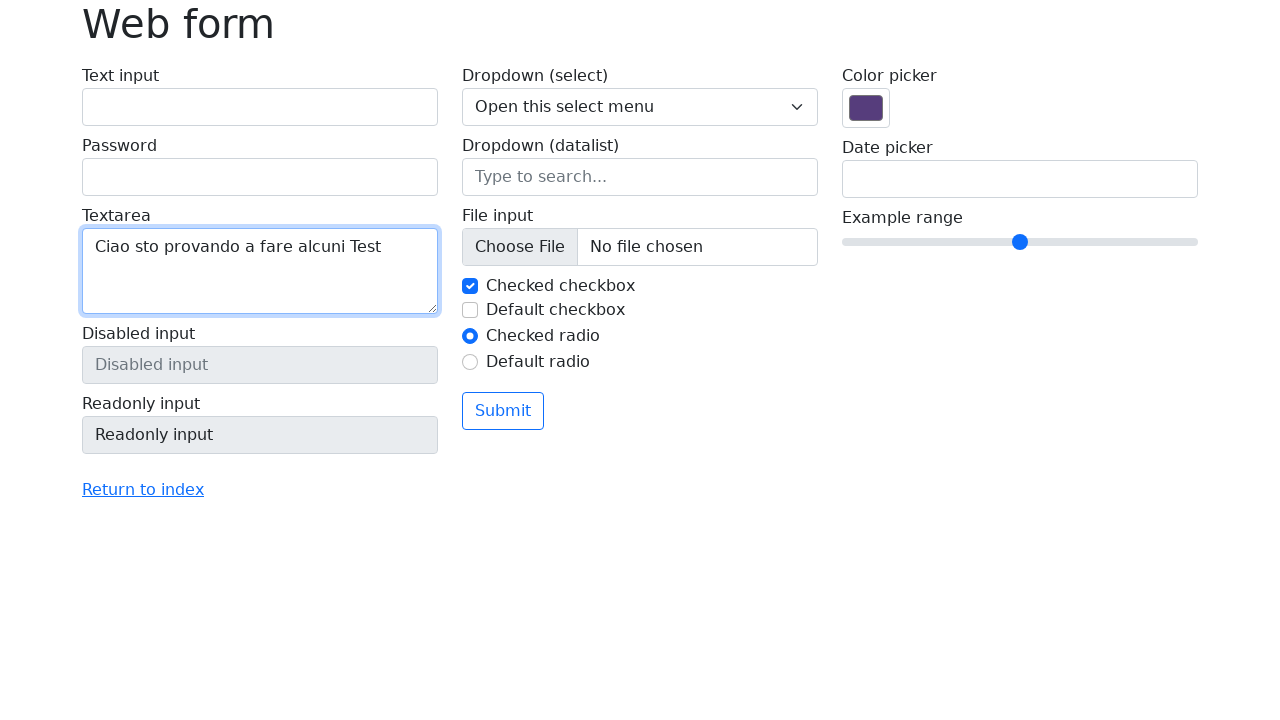